Tests student registration form by filling in personal details (first name, last name, email, gender, mobile number, address) and submitting the form, then verifying the confirmation message appears.

Starting URL: https://demoqa.com/automation-practice-form

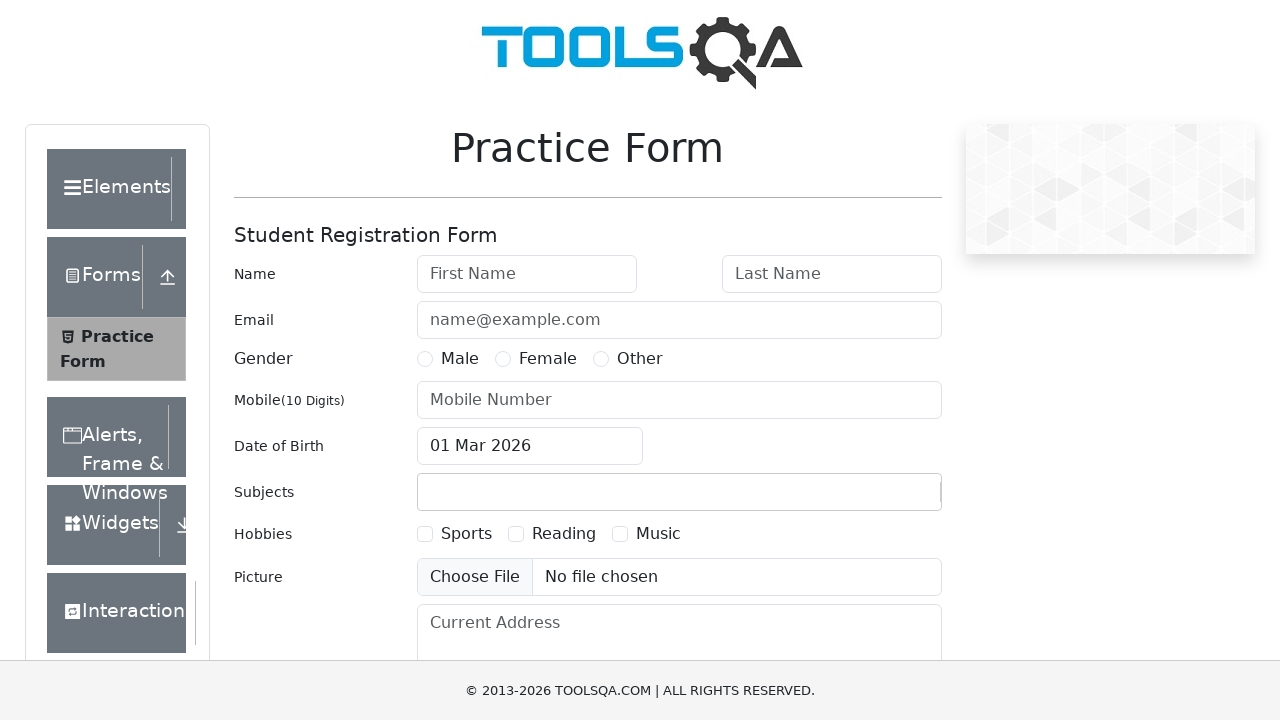

Filled first name field with 'Michael' on #firstName
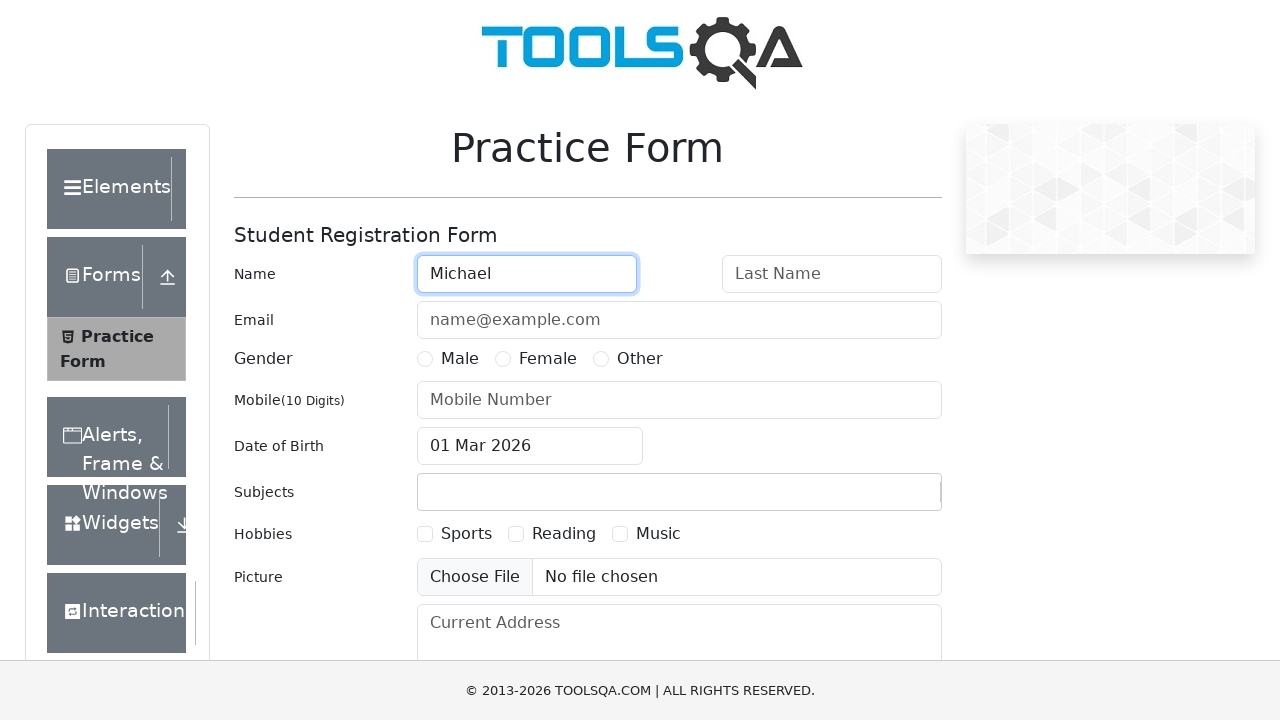

Filled last name field with 'Thompson' on #lastName
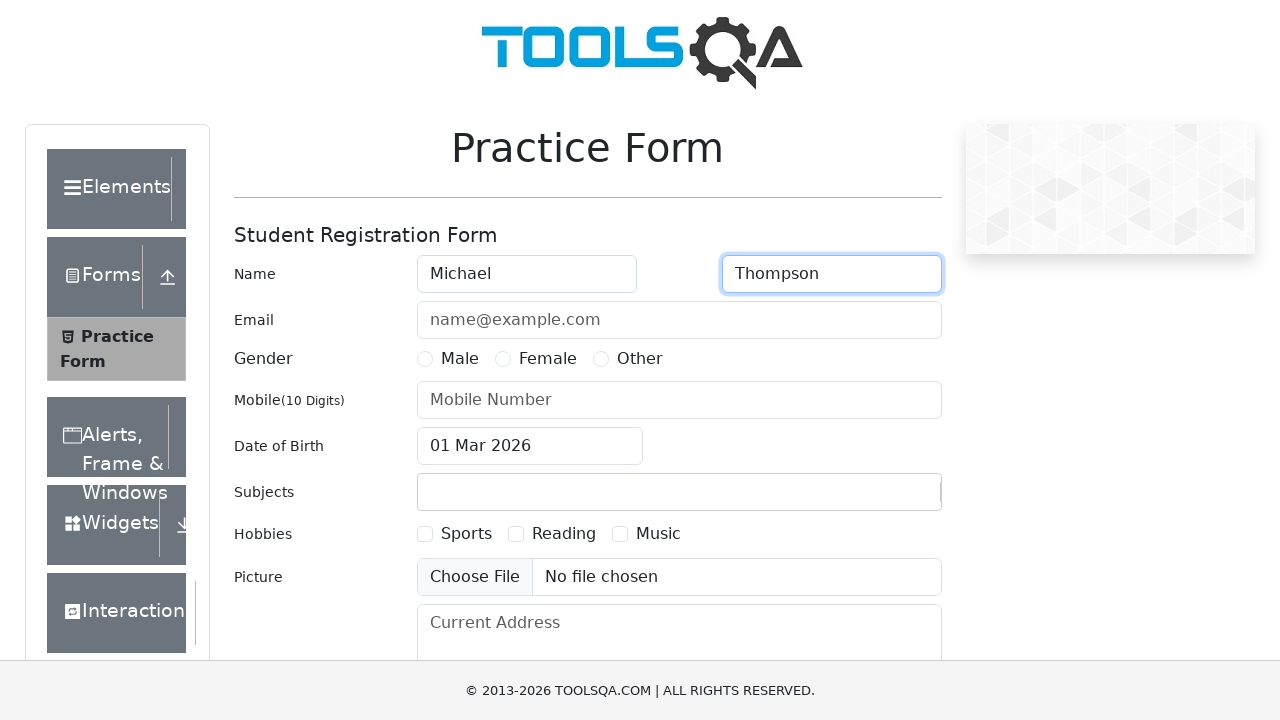

Filled email field with 'michael.thompson@example.com' on #userEmail
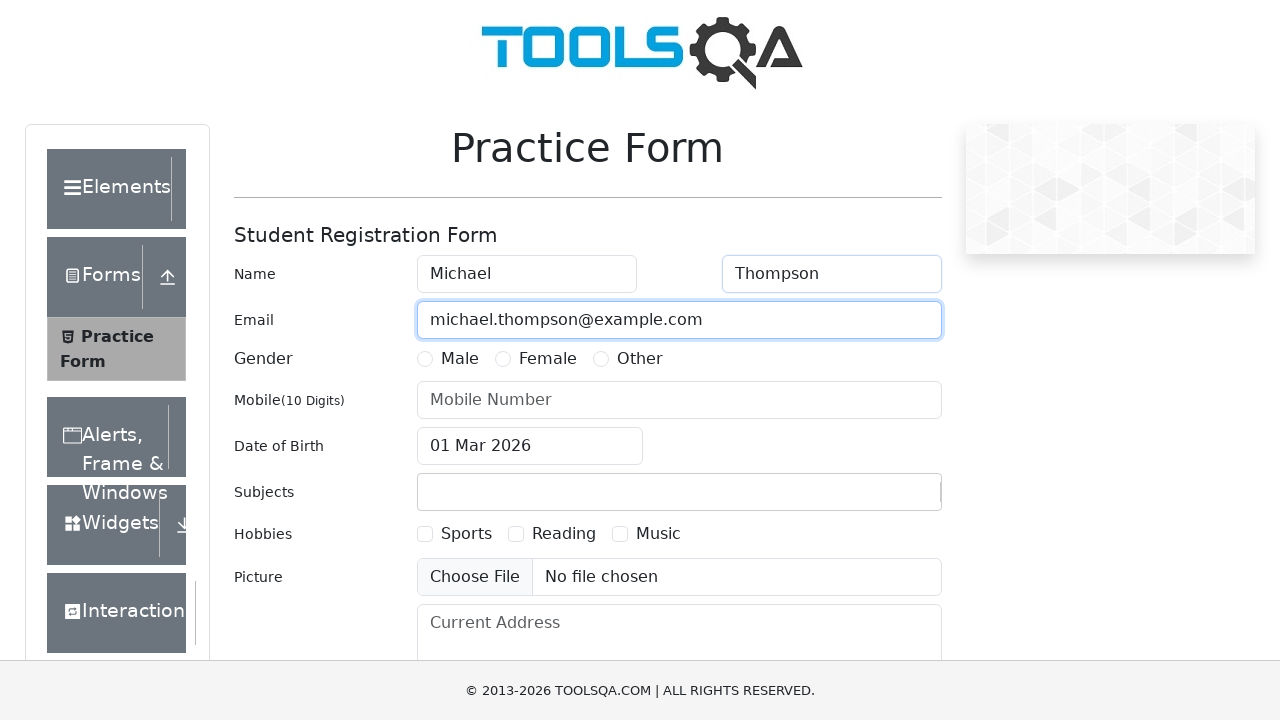

Selected Male gender option using JavaScript
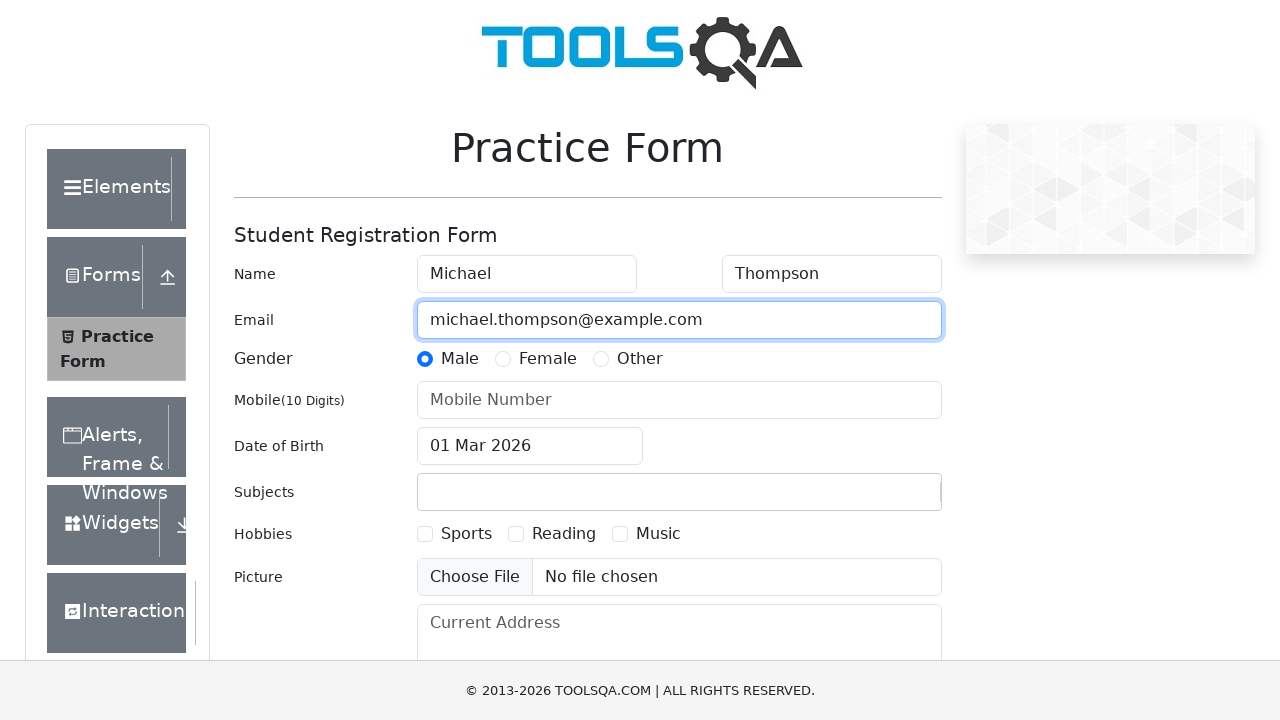

Filled mobile number field with '9876543210' on #userNumber
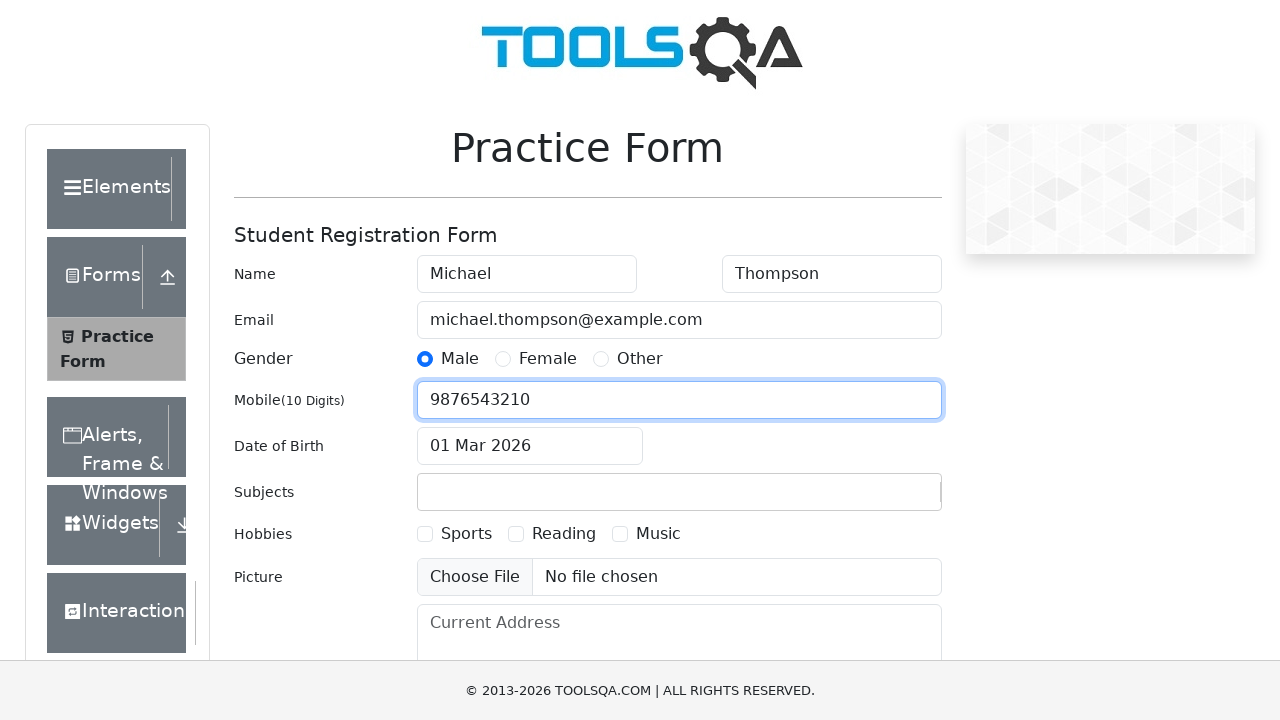

Filled address field with '742 Evergreen Terrace, Springfield' on #currentAddress
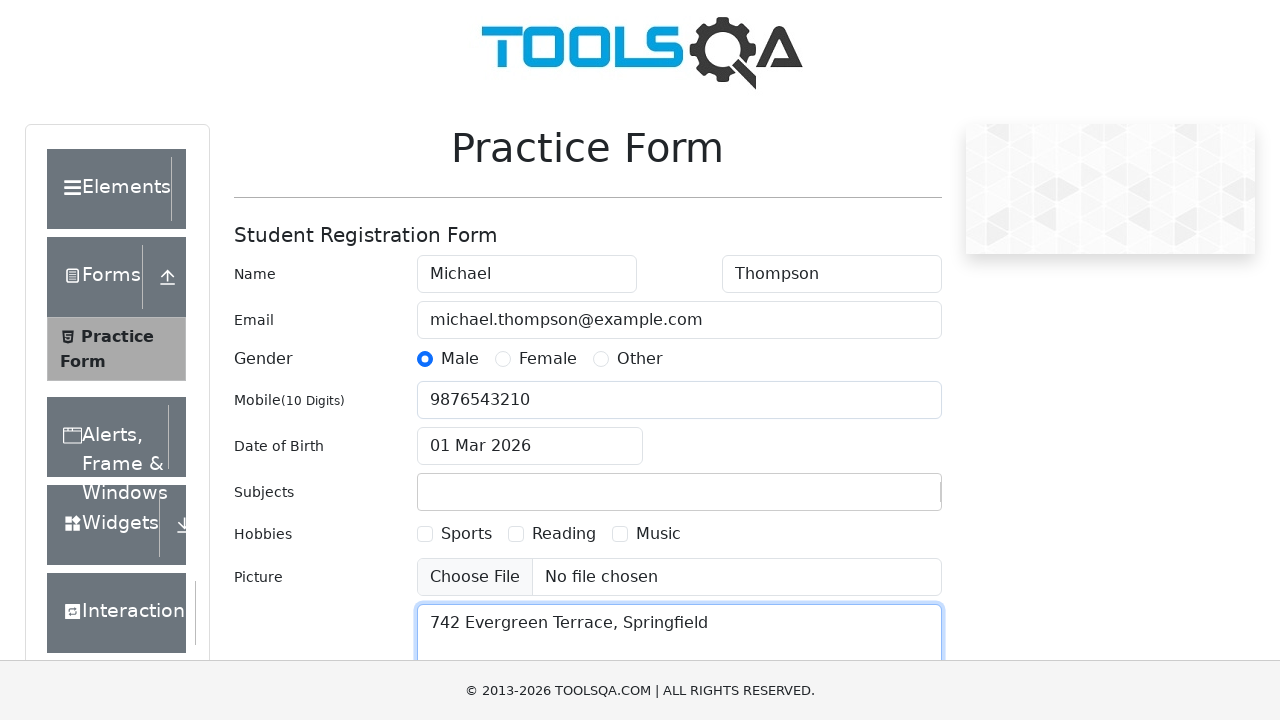

Clicked submit button to submit registration form at (885, 499) on #submit
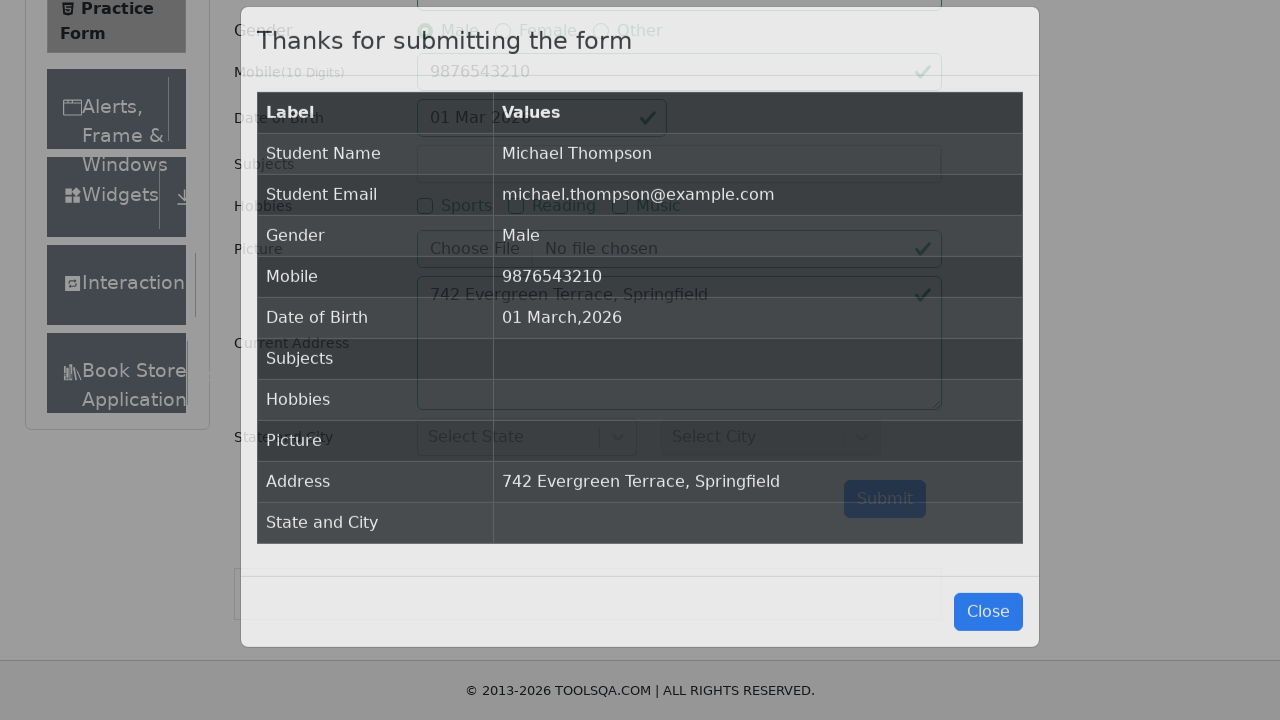

Confirmation message 'Thanks for submitting the form' appeared
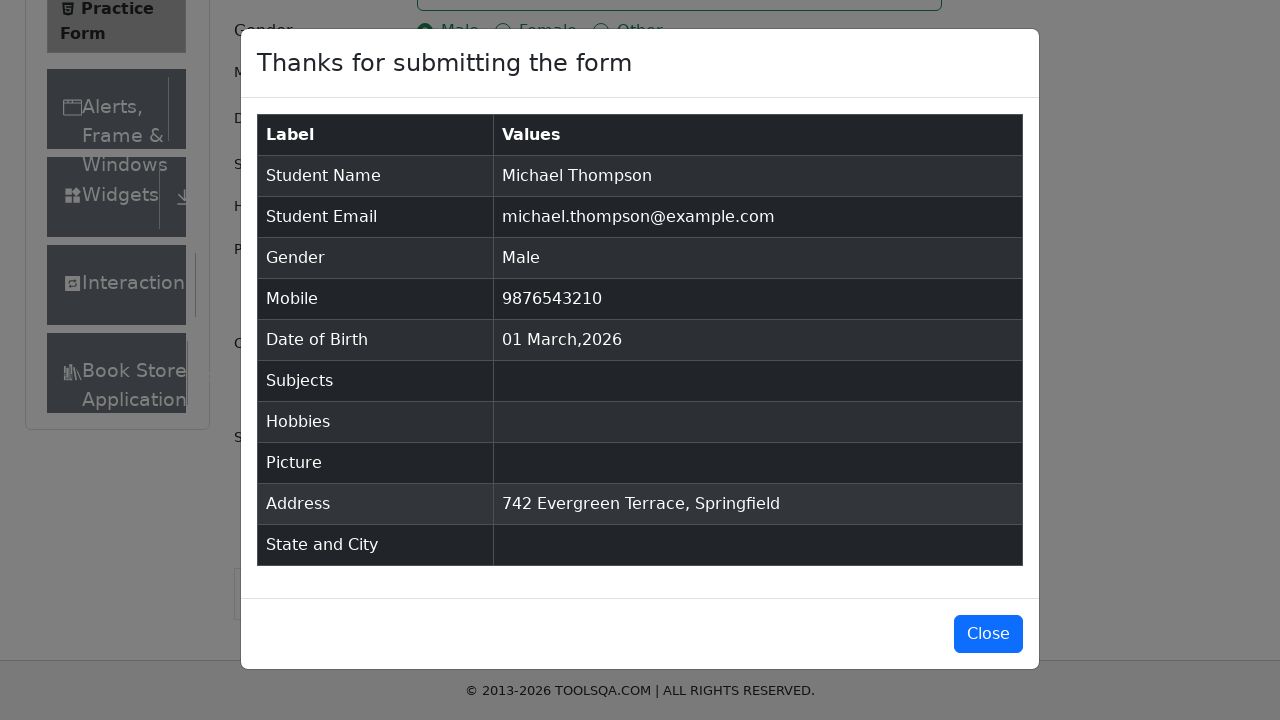

Closed confirmation modal at (988, 634) on #closeLargeModal
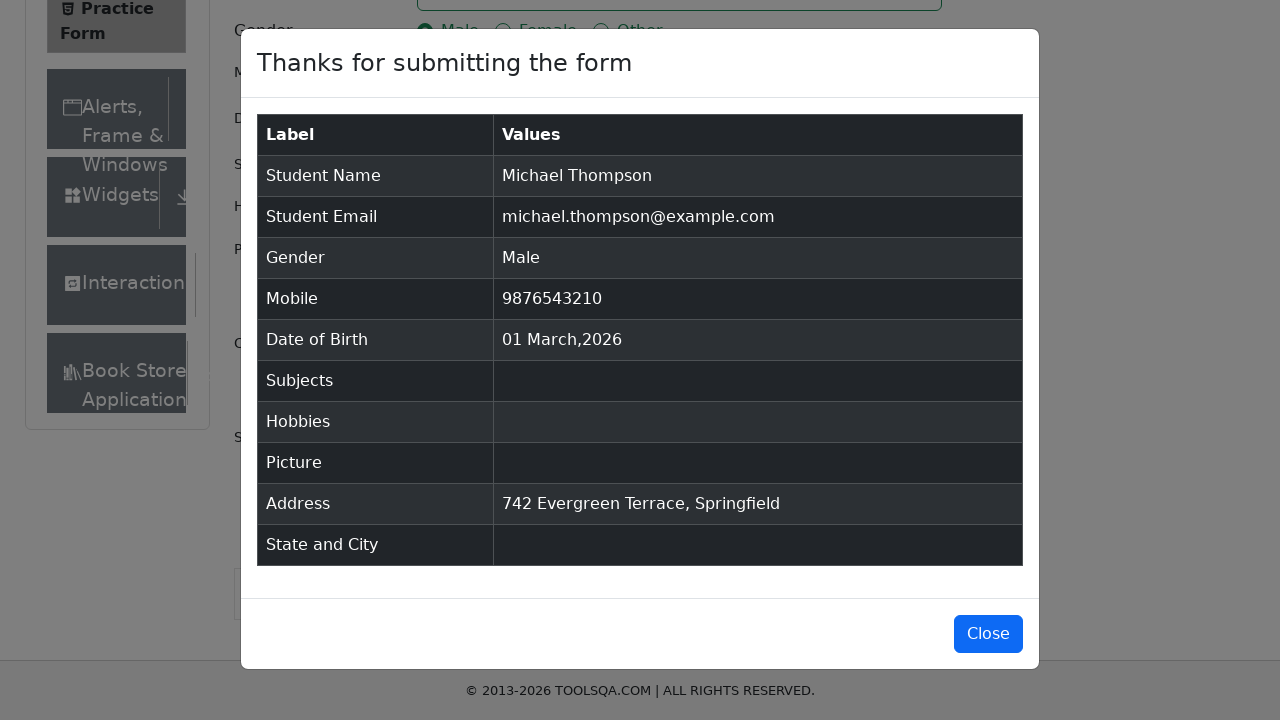

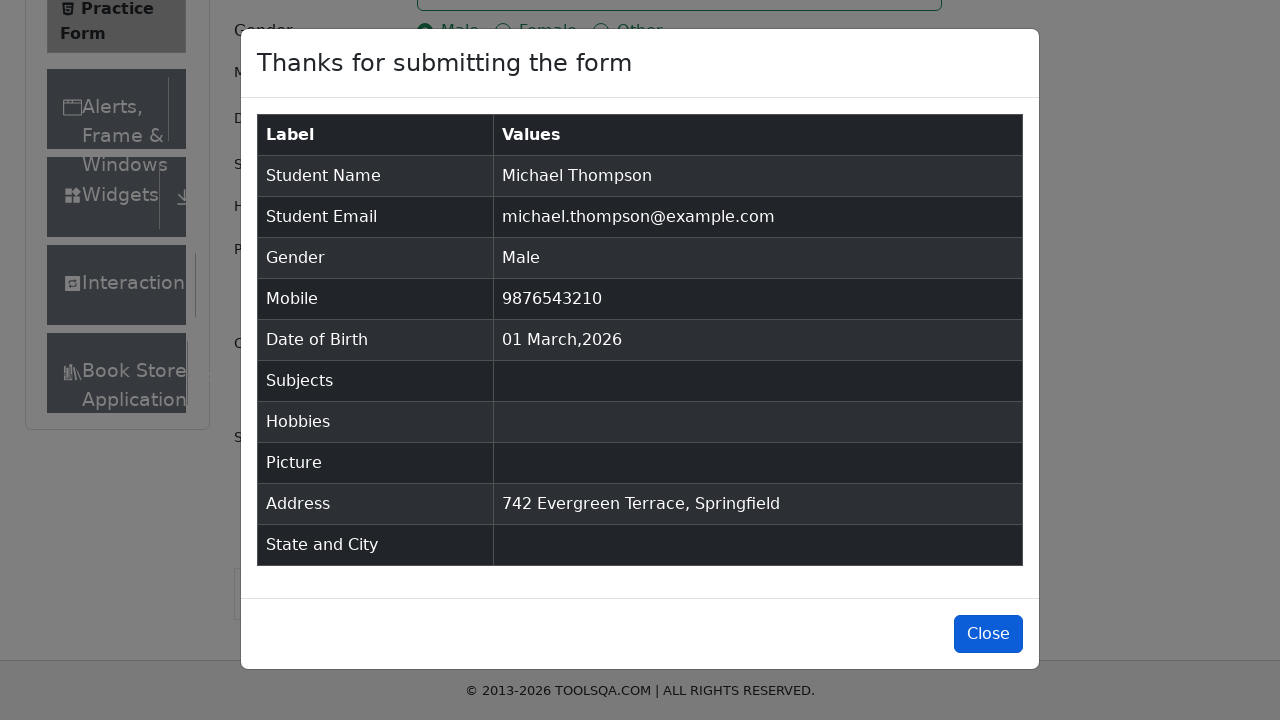